Navigates to JD.com homepage, resizes the browser window to capture the full page dimensions, and takes a screenshot

Starting URL: http://www.jd.com

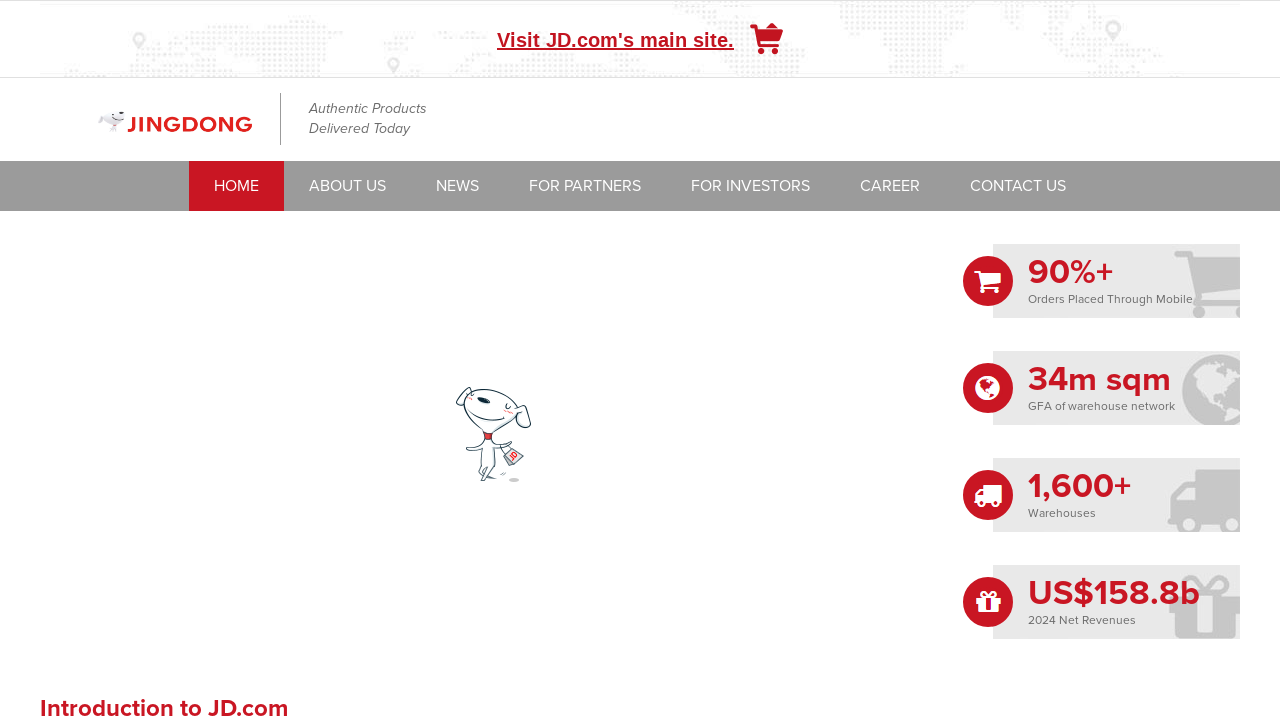

Retrieved full page width using evaluate
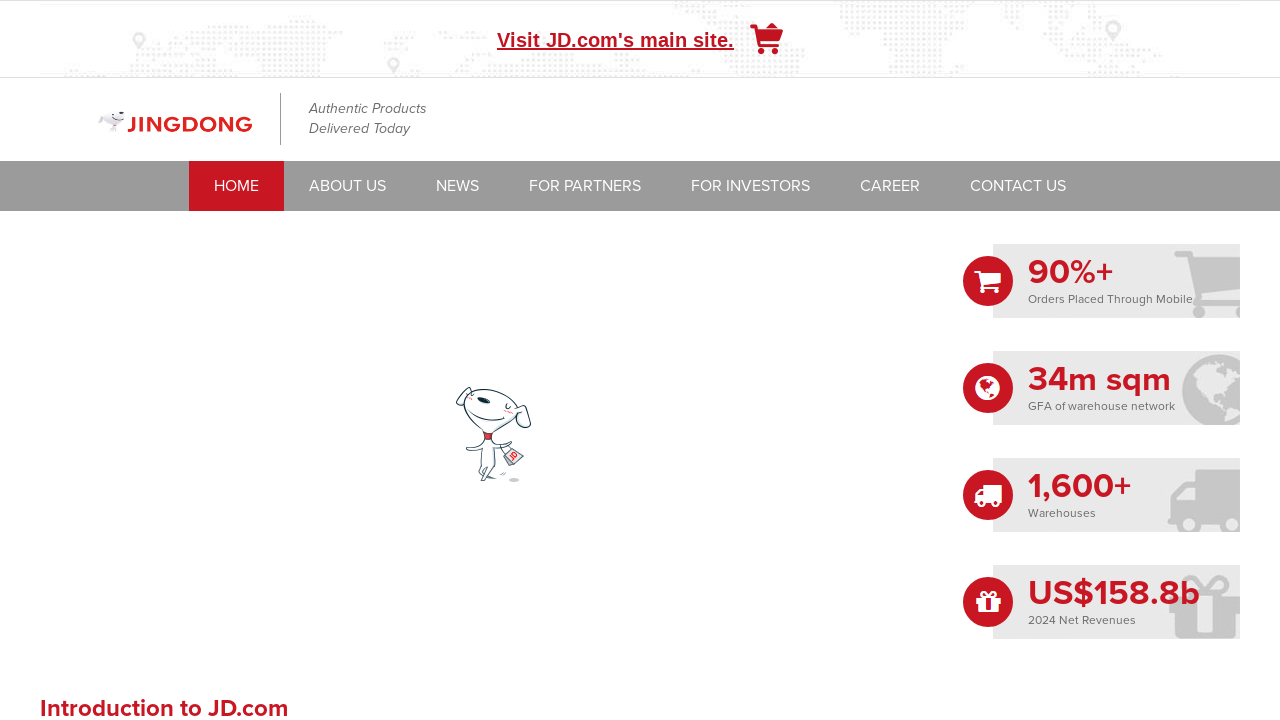

Retrieved full page height using evaluate
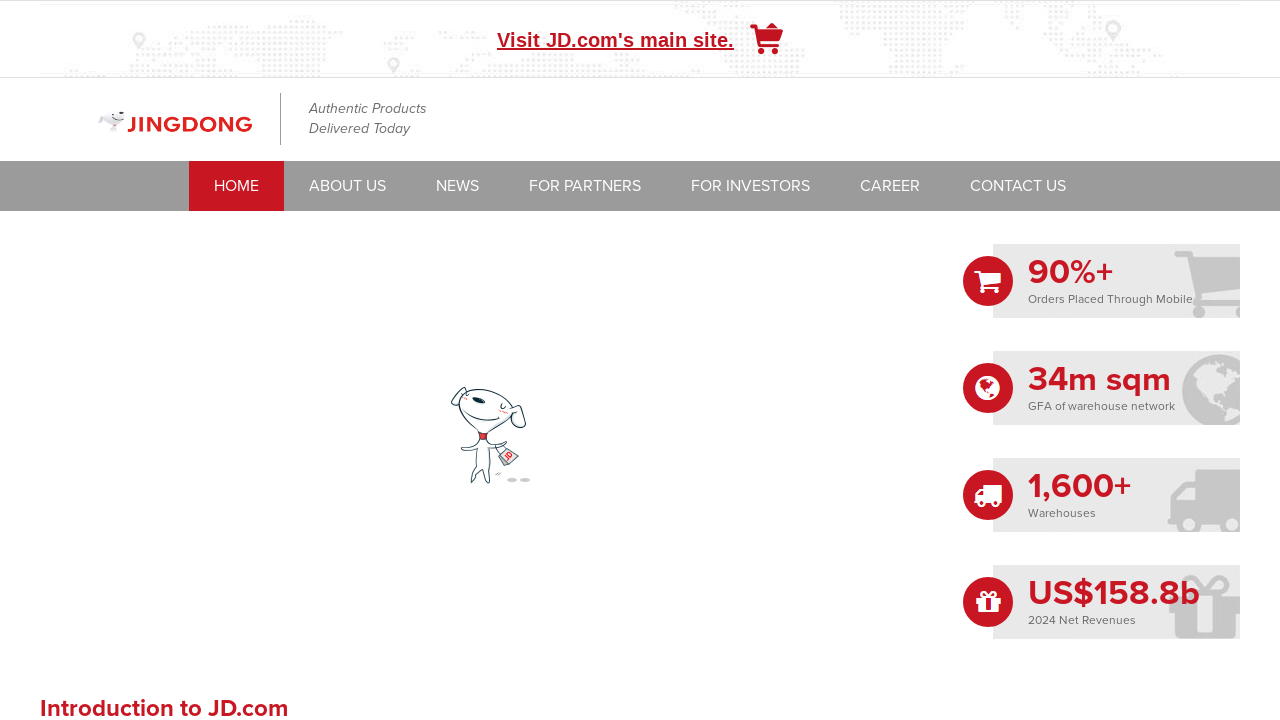

Set viewport to full page size: 1280x1173
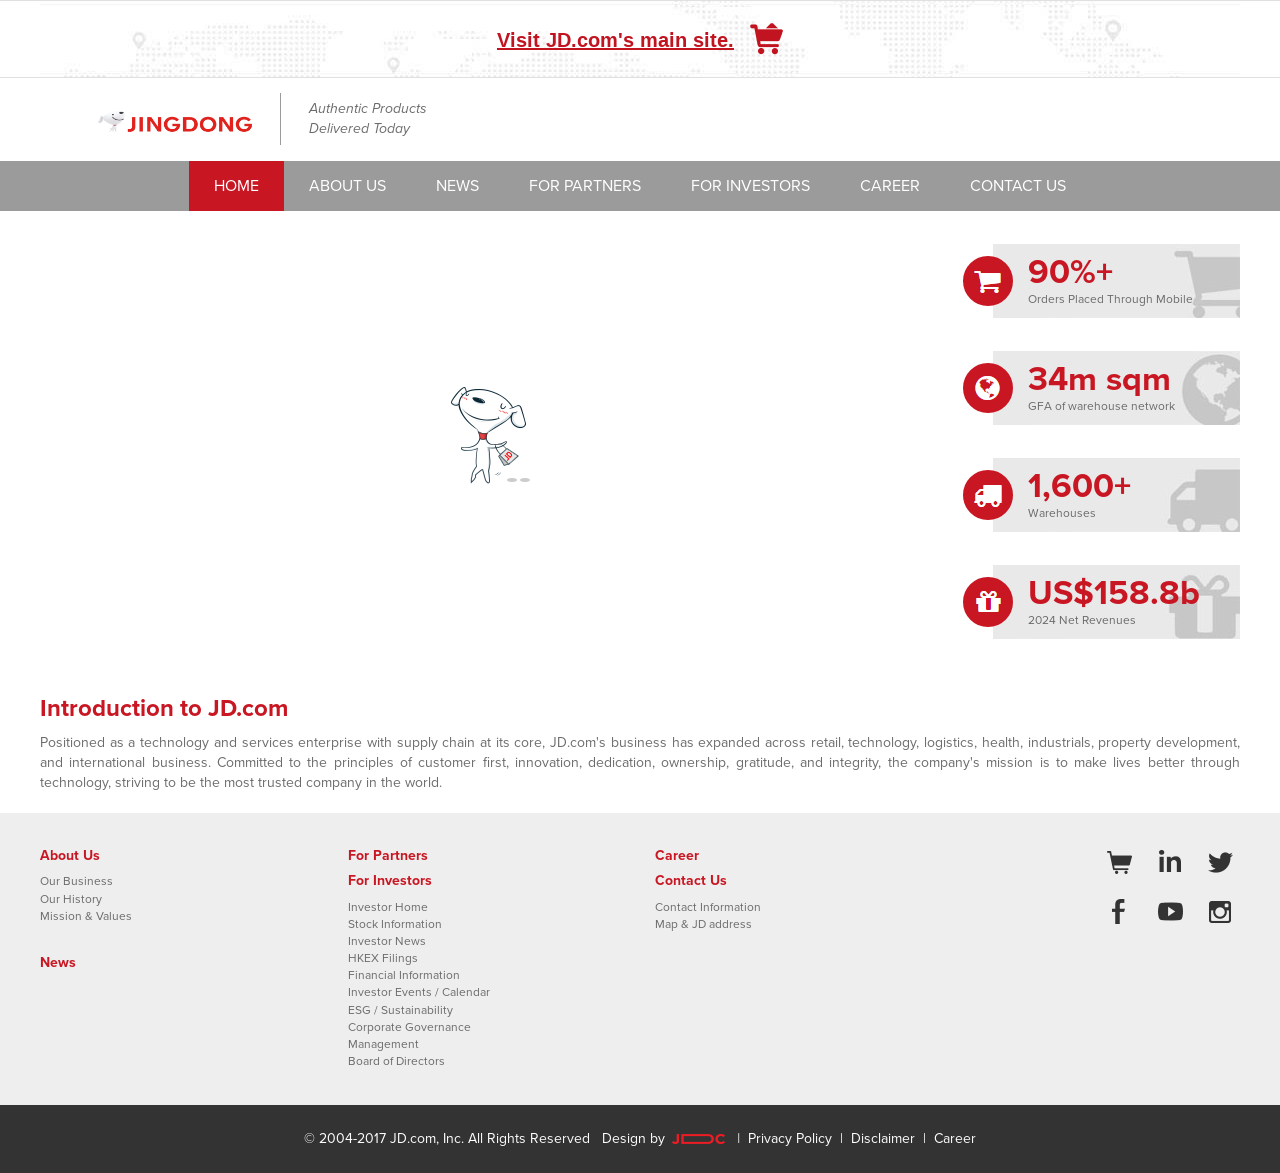

Waited 5 seconds for page to fully render
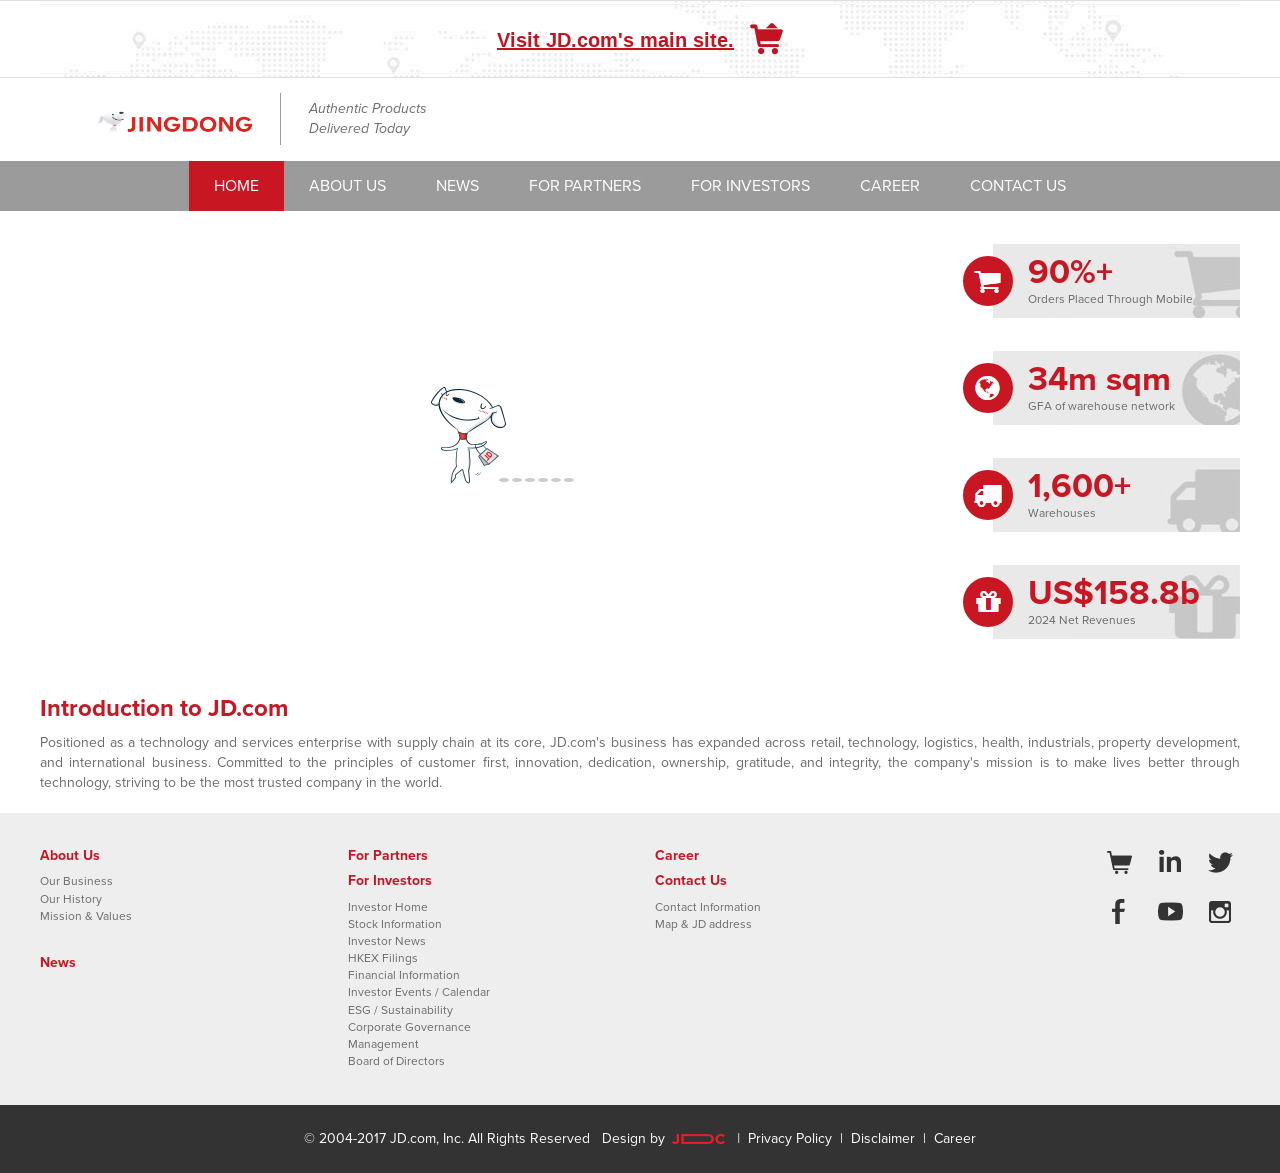

Captured full page screenshot after resizing viewport
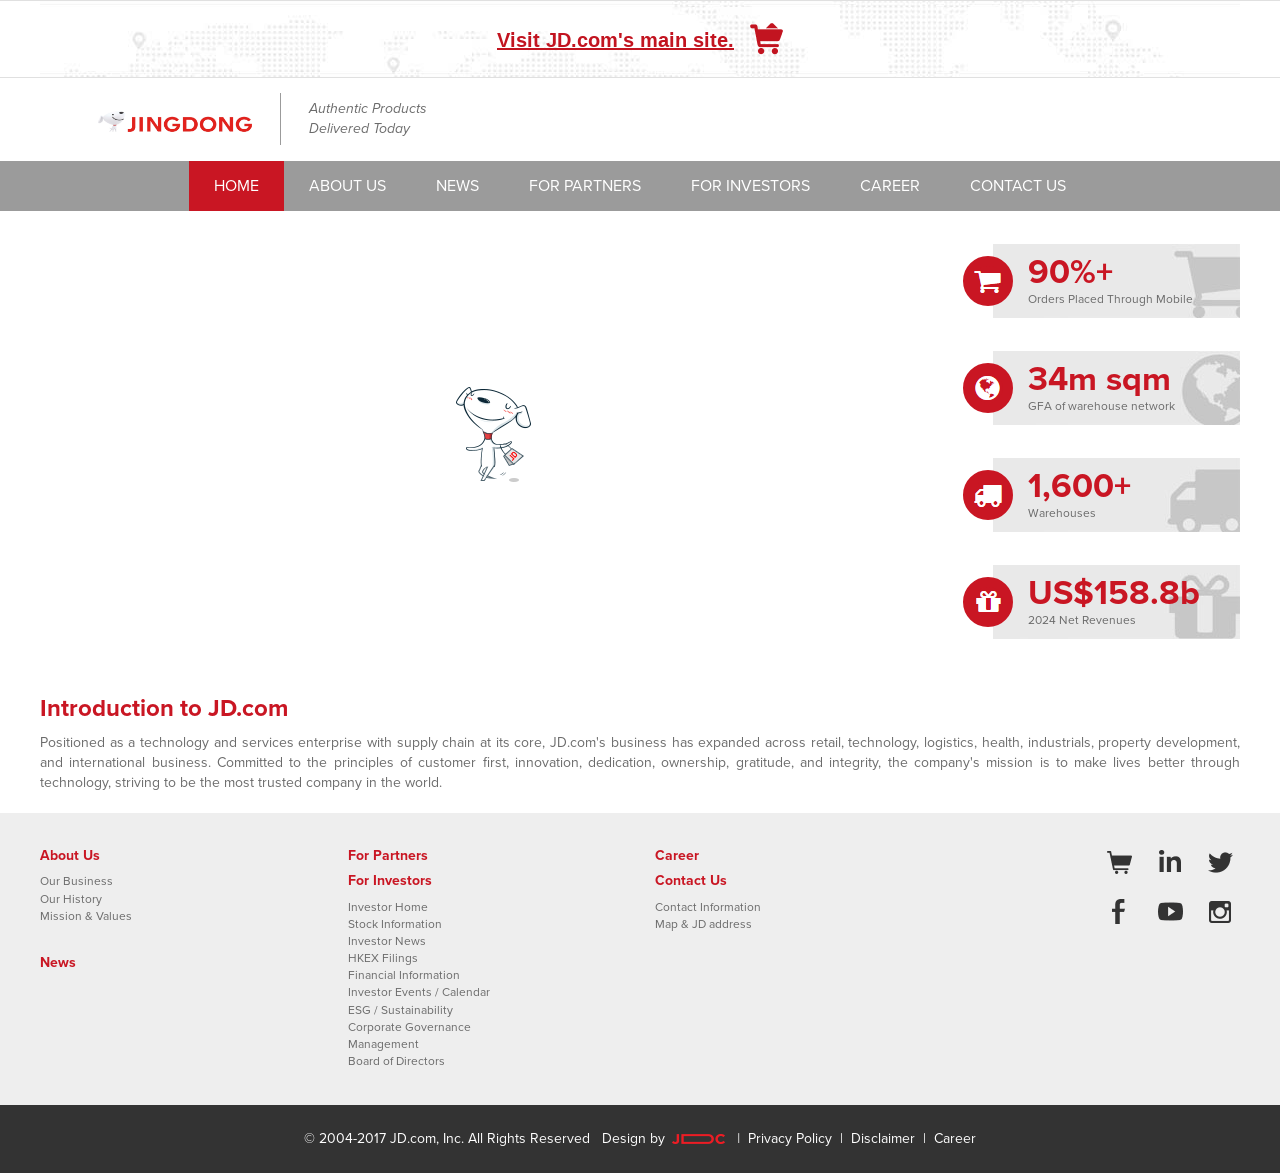

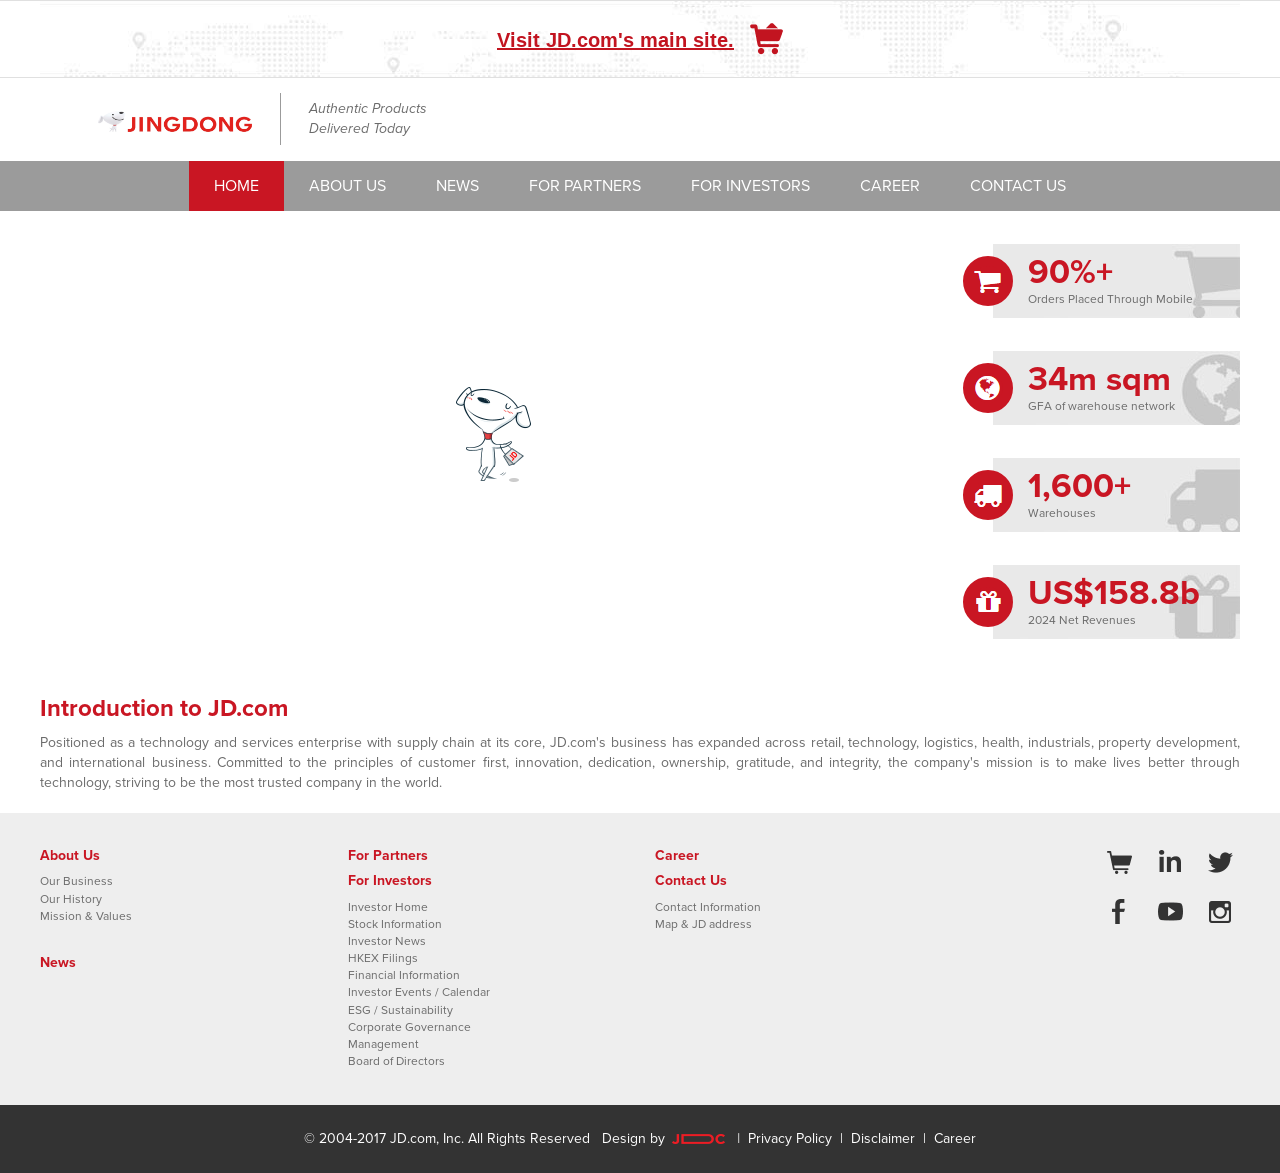